Tests element visibility by checking if email textbox, age radio button, education textarea, and name text are displayed, and fills them if visible

Starting URL: https://automationfc.github.io/basic-form/index.html

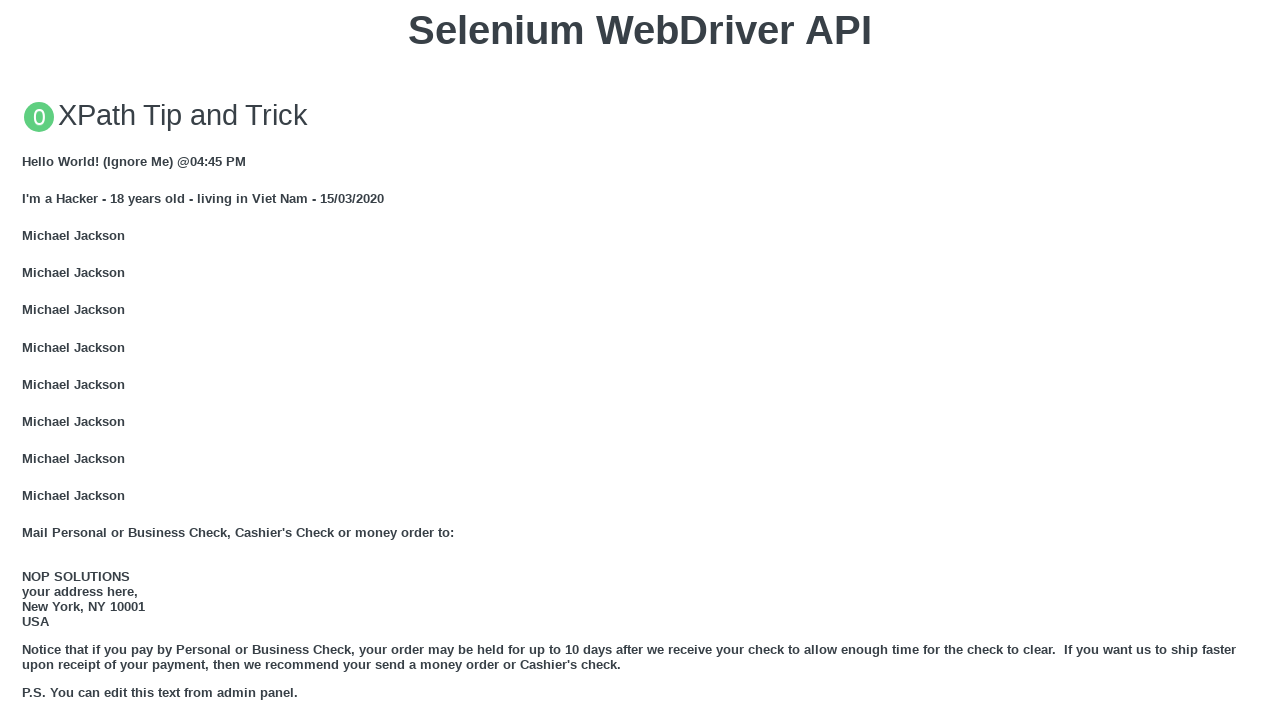

Email textbox is visible and filled with 'Automation Testing' on #mail
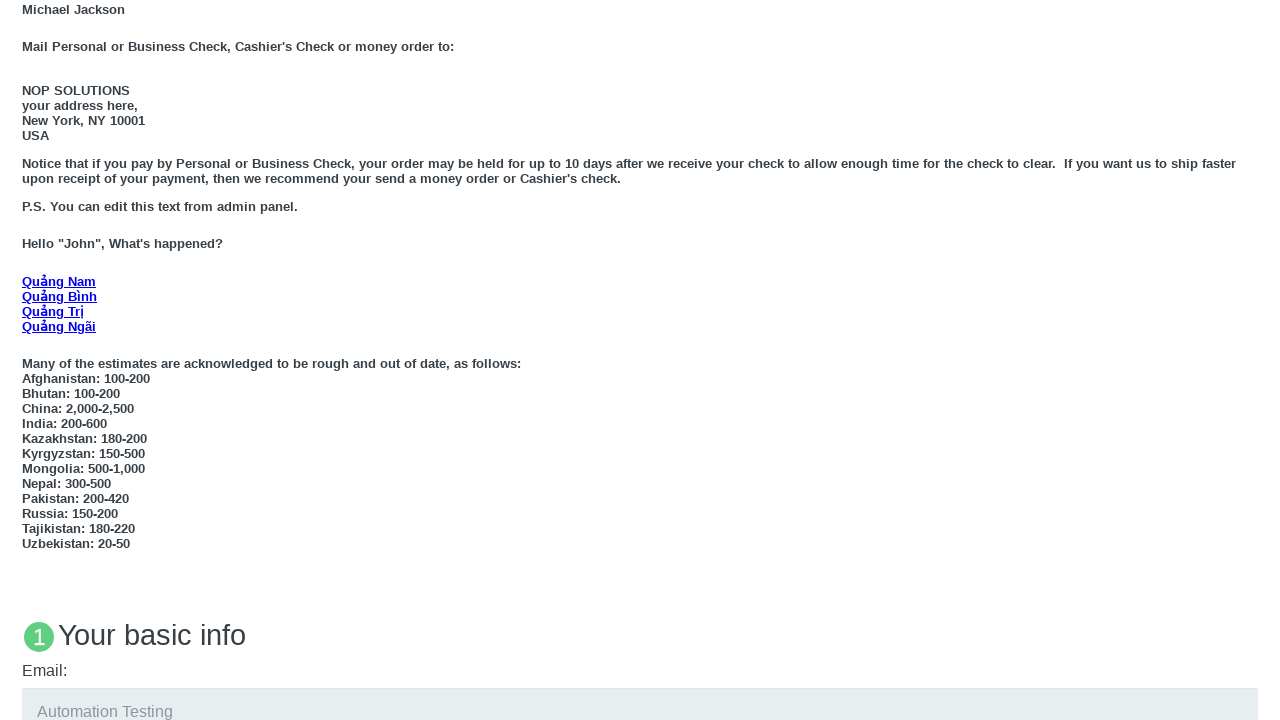

Age under 18 radio button is visible and clicked at (28, 360) on #under_18
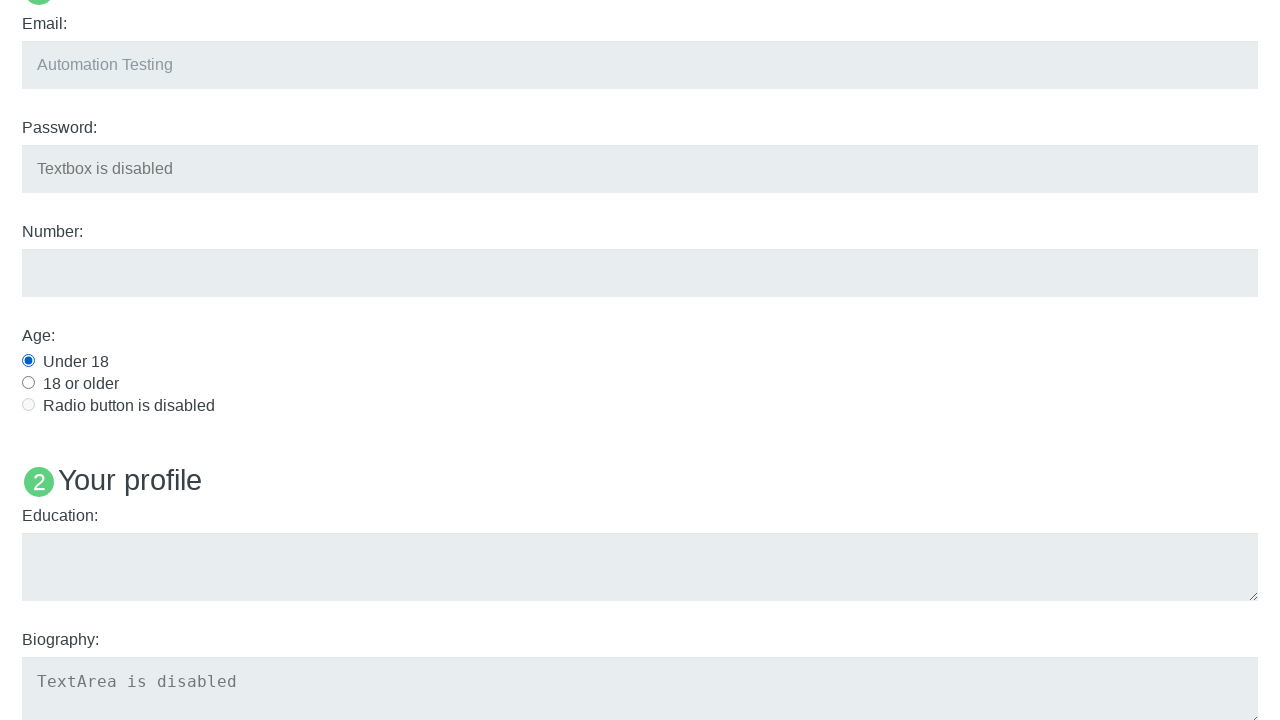

Education textarea is visible and filled with 'Automation Testing' on #edu
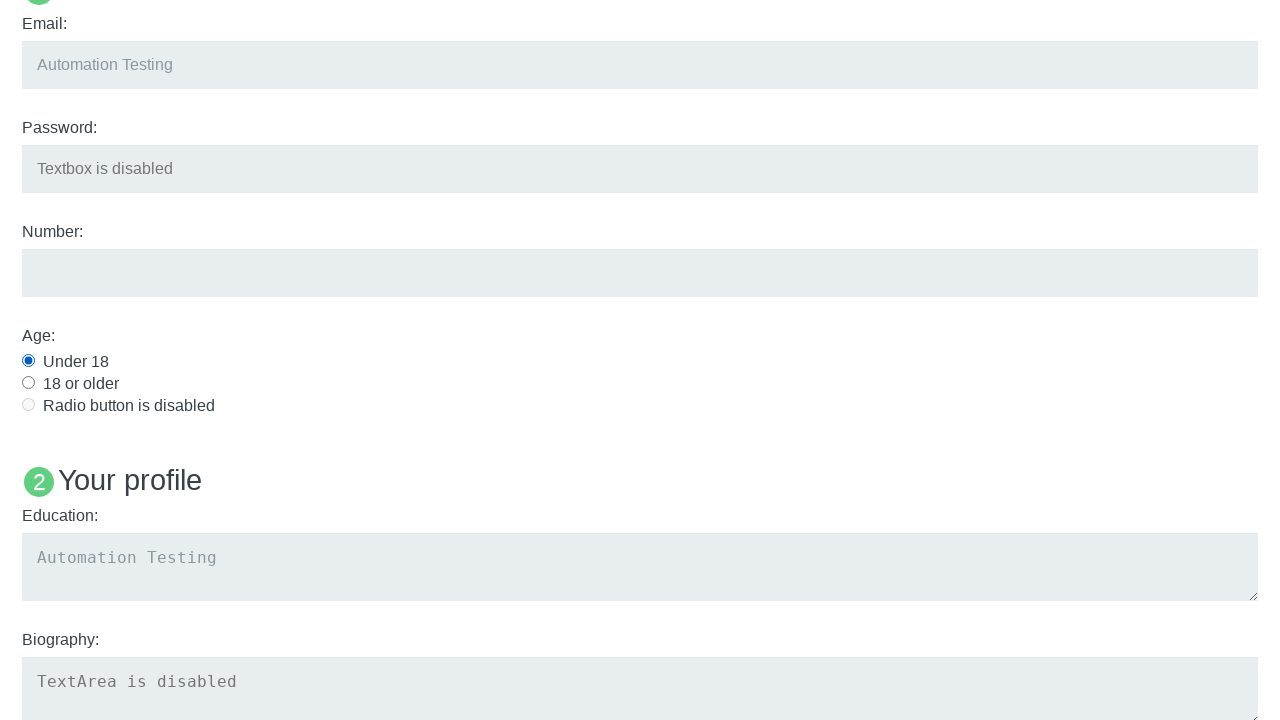

Checked if 'Name: User5' text is displayed - Result: False
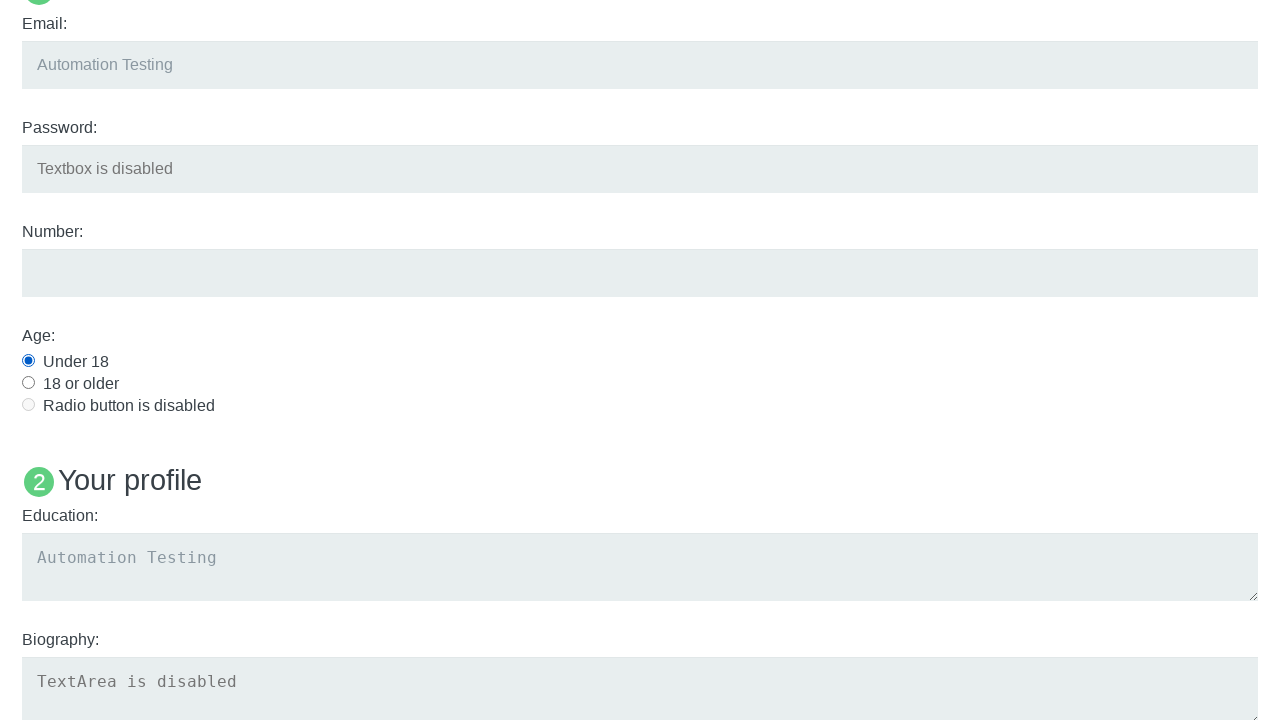

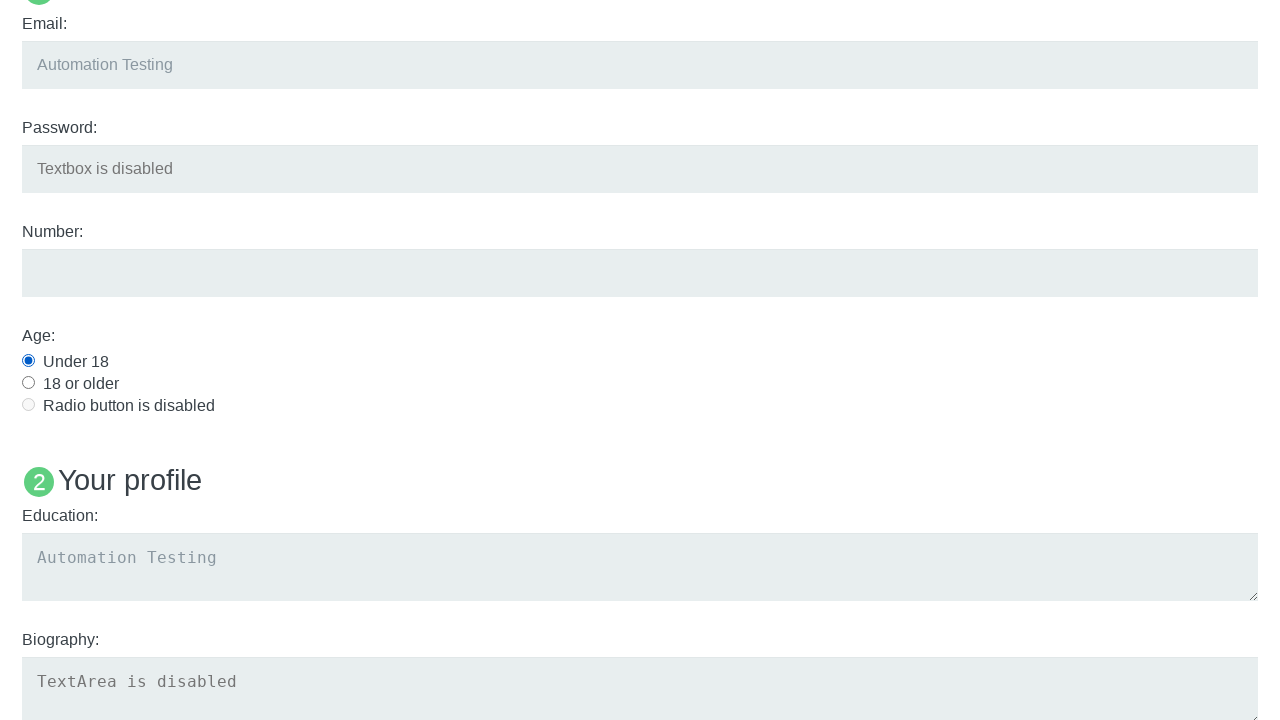